Navigates to buttons page and retrieves the font size of the link button

Starting URL: http://formy-project.herokuapp.com/

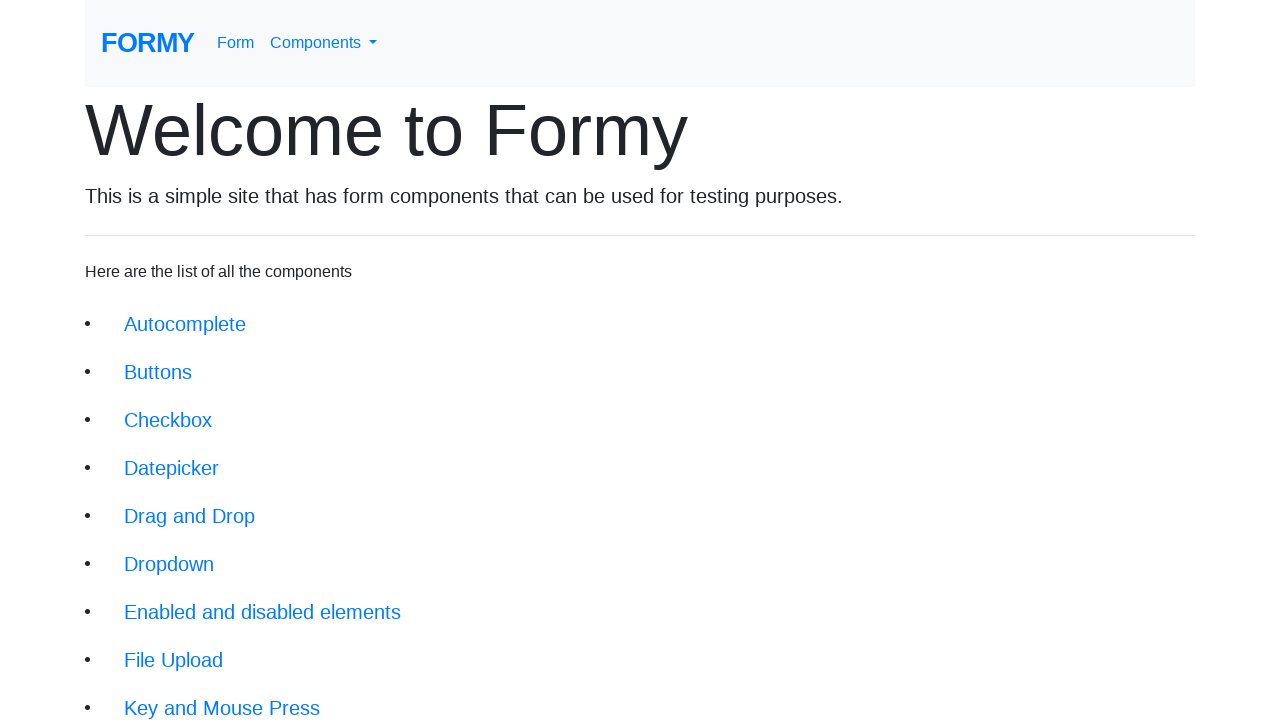

Waited for Buttons link to be visible
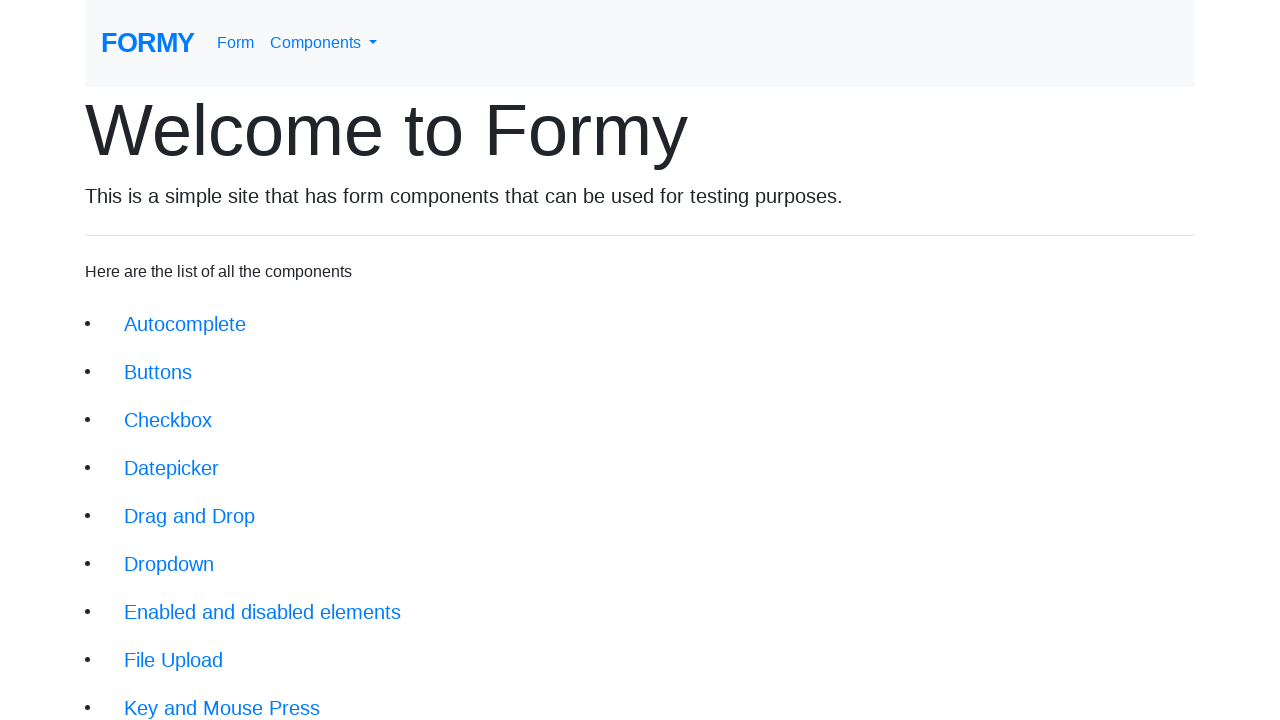

Clicked on Buttons link to navigate to buttons page at (158, 372) on a.btn.btn-lg[href='/buttons']
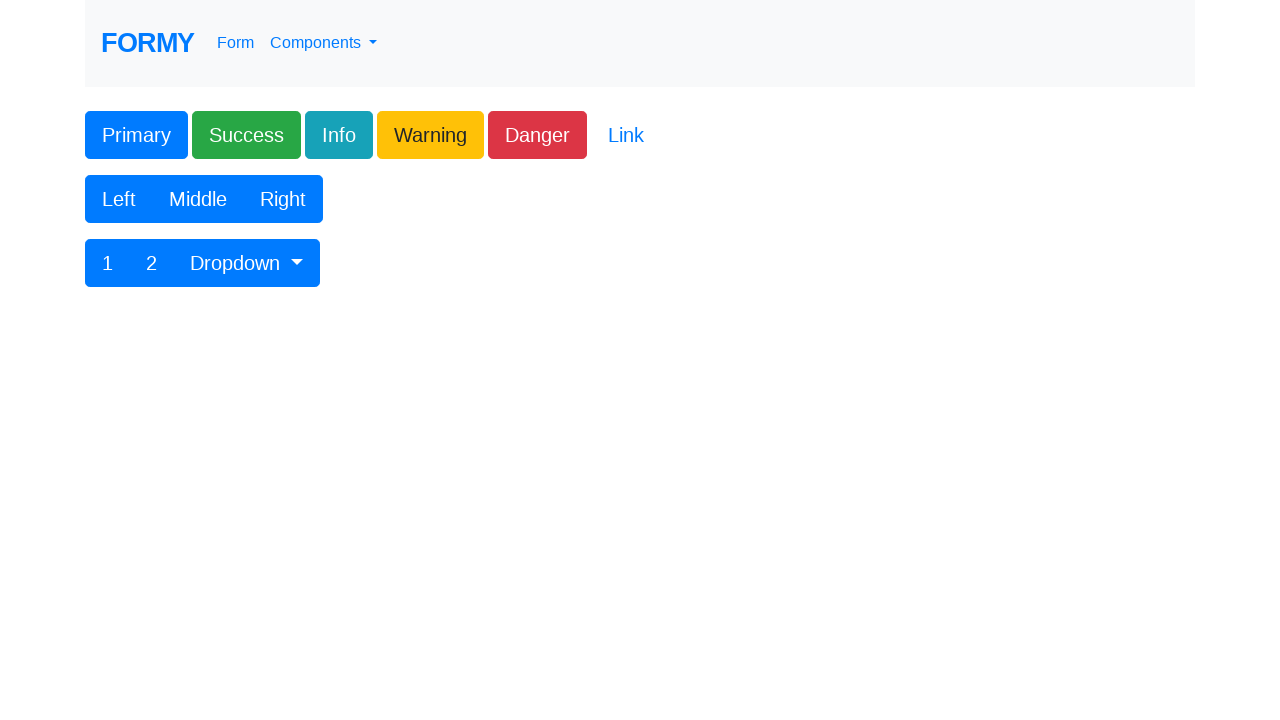

Waited for link button to be visible on buttons page
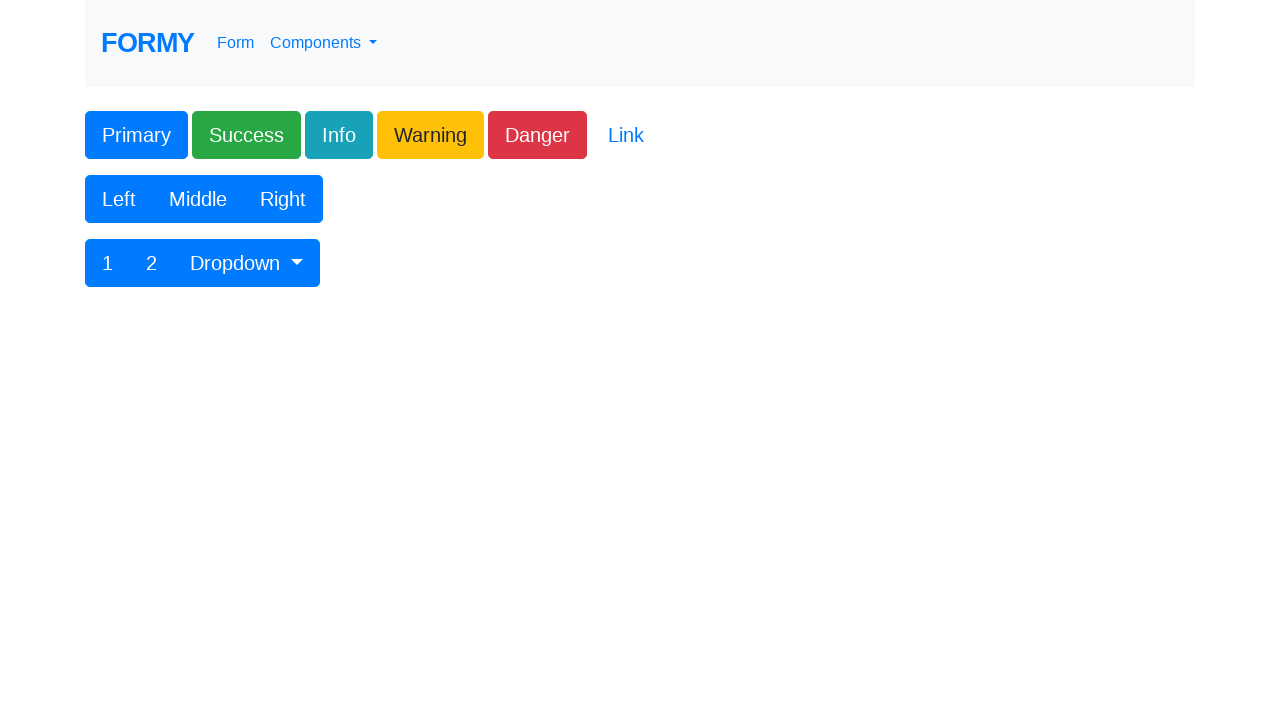

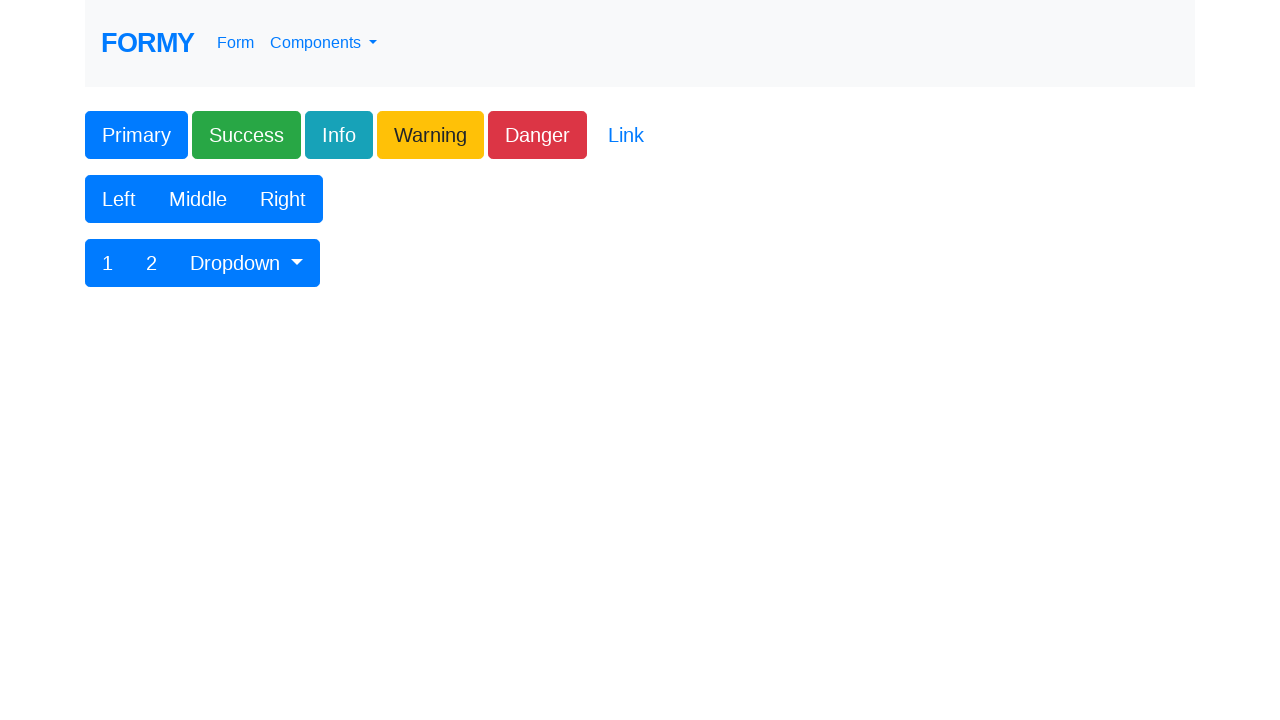